Tests checkbox functionality by verifying initial checkbox states (first unchecked, second checked), then clicking both checkboxes to toggle their states and verifying the changes.

Starting URL: https://the-internet.herokuapp.com/checkboxes

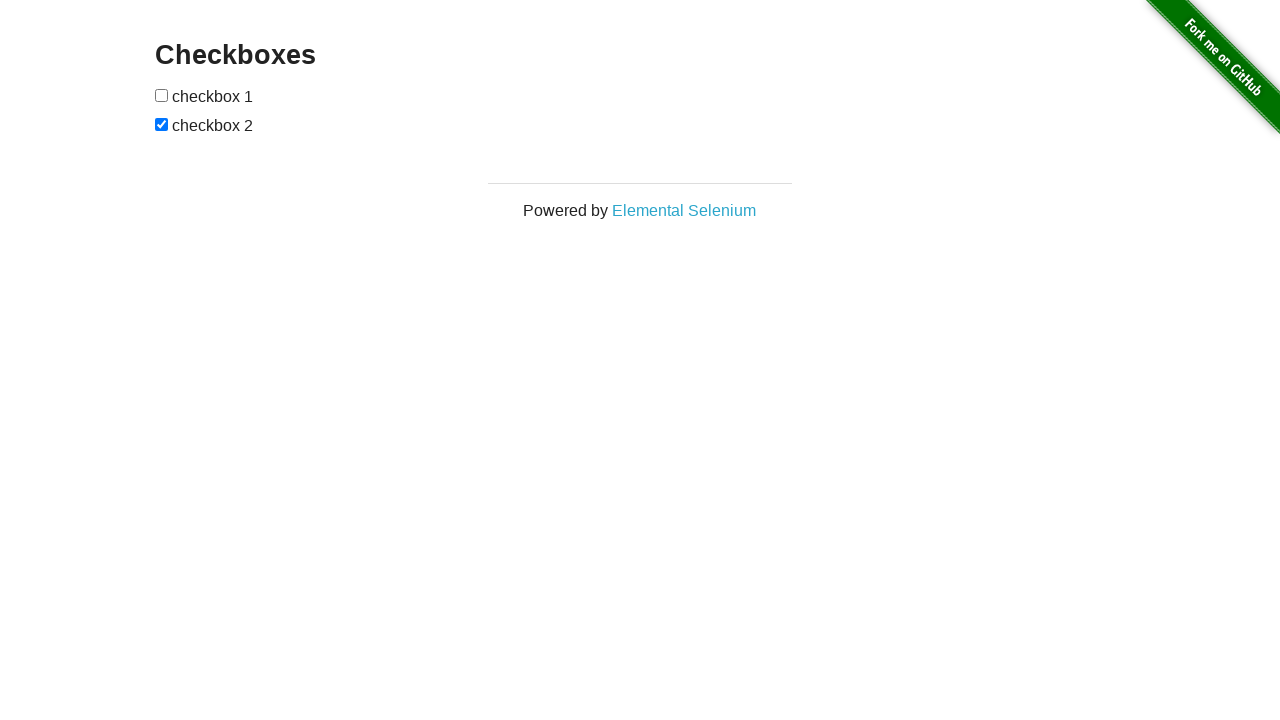

Waited for checkboxes to be present on the page
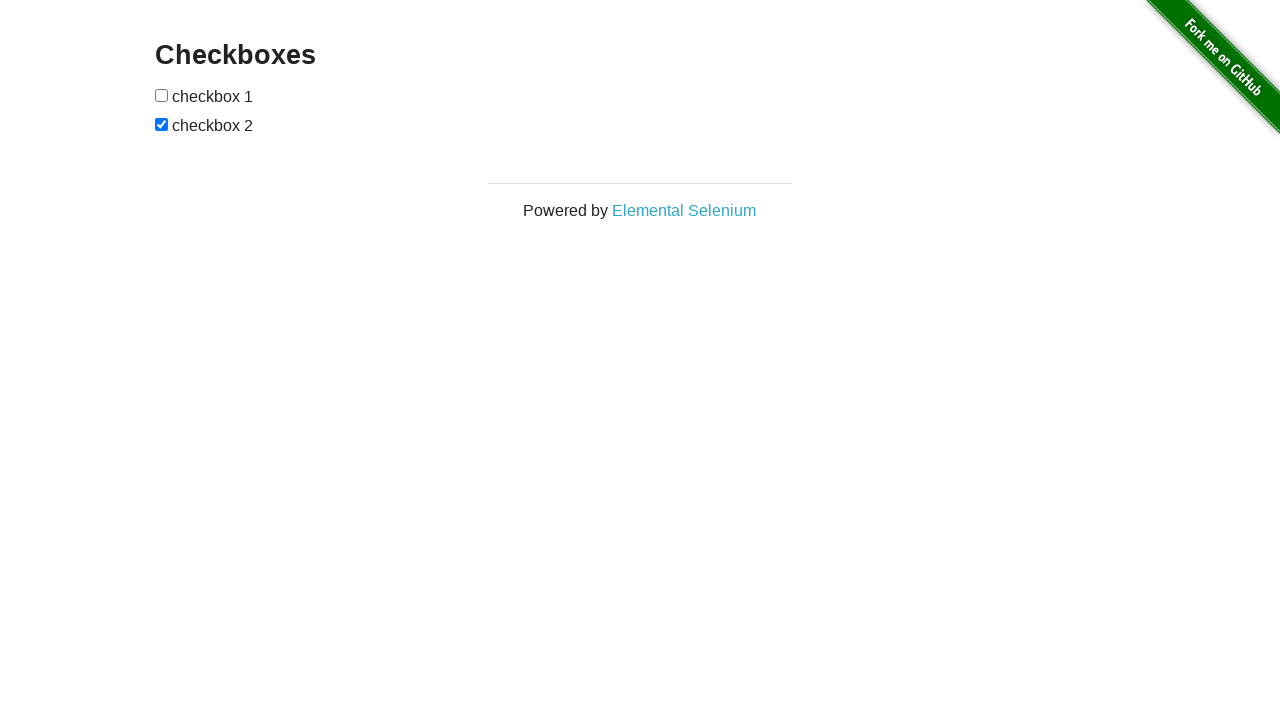

Located all checkboxes on the page
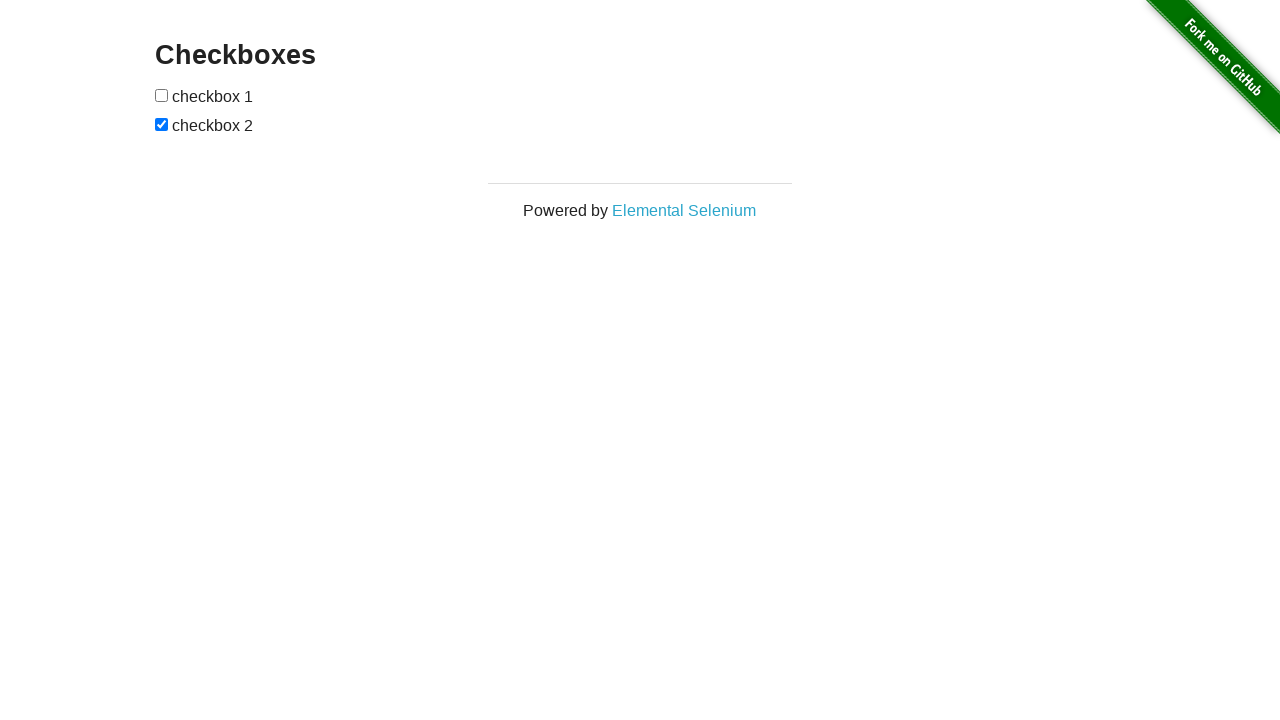

Verified first checkbox is unchecked initially
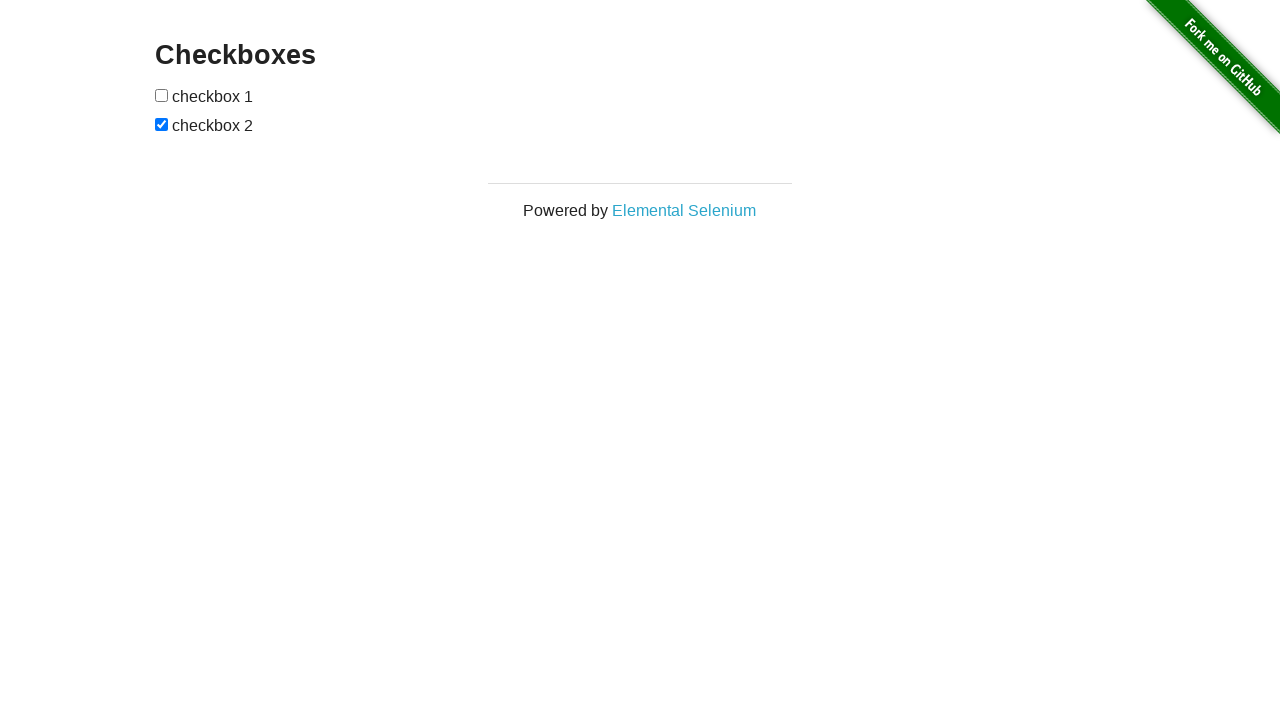

Verified second checkbox is checked initially
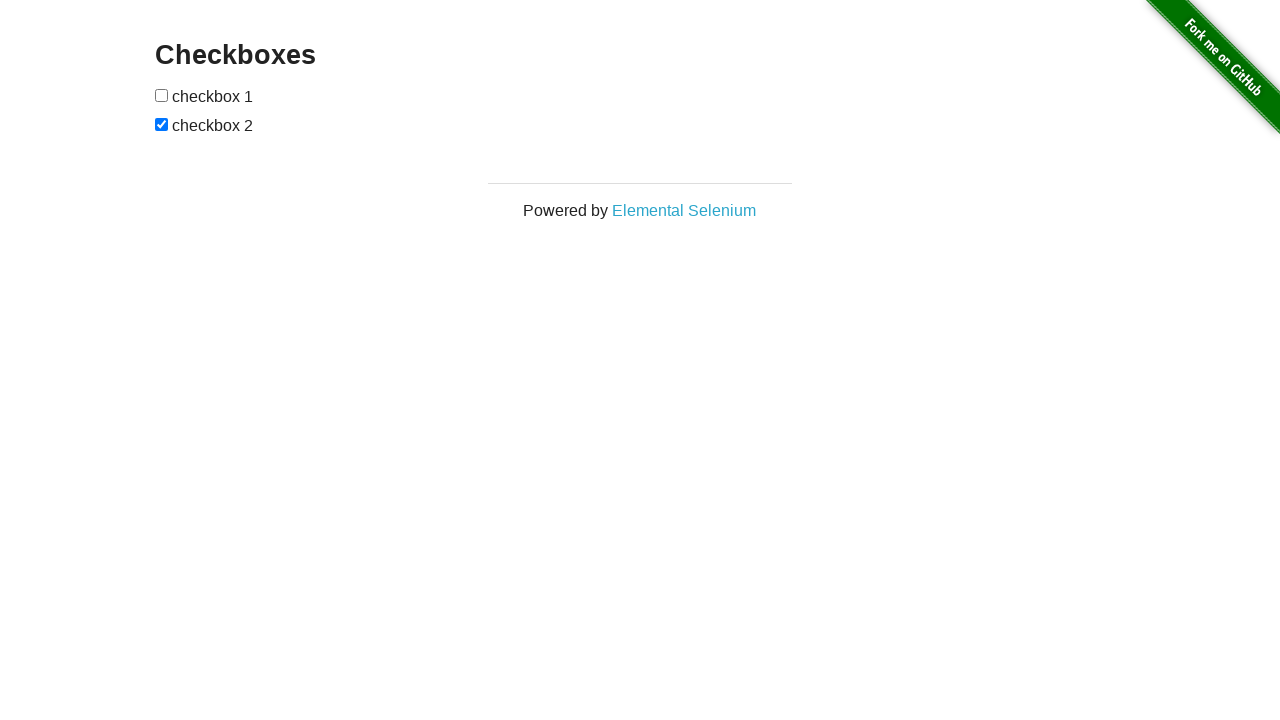

Clicked first checkbox to check it at (162, 95) on input[type='checkbox'] >> nth=0
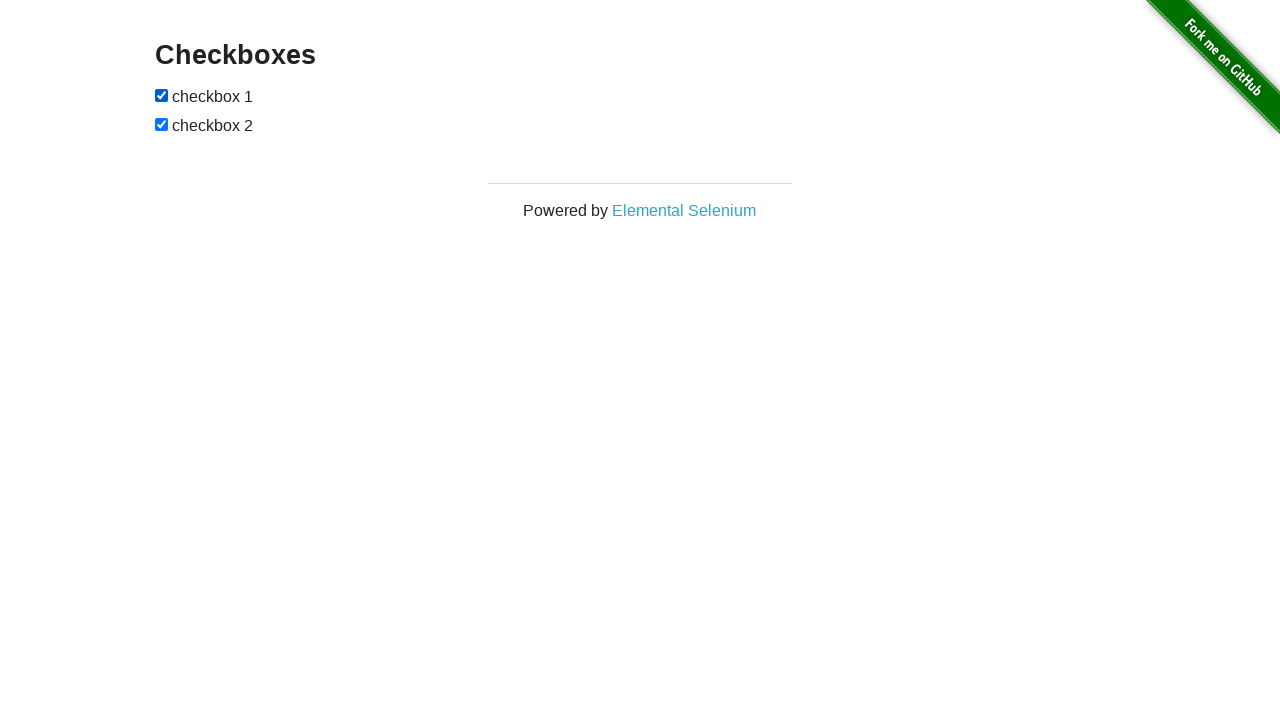

Clicked second checkbox to uncheck it at (162, 124) on input[type='checkbox'] >> nth=1
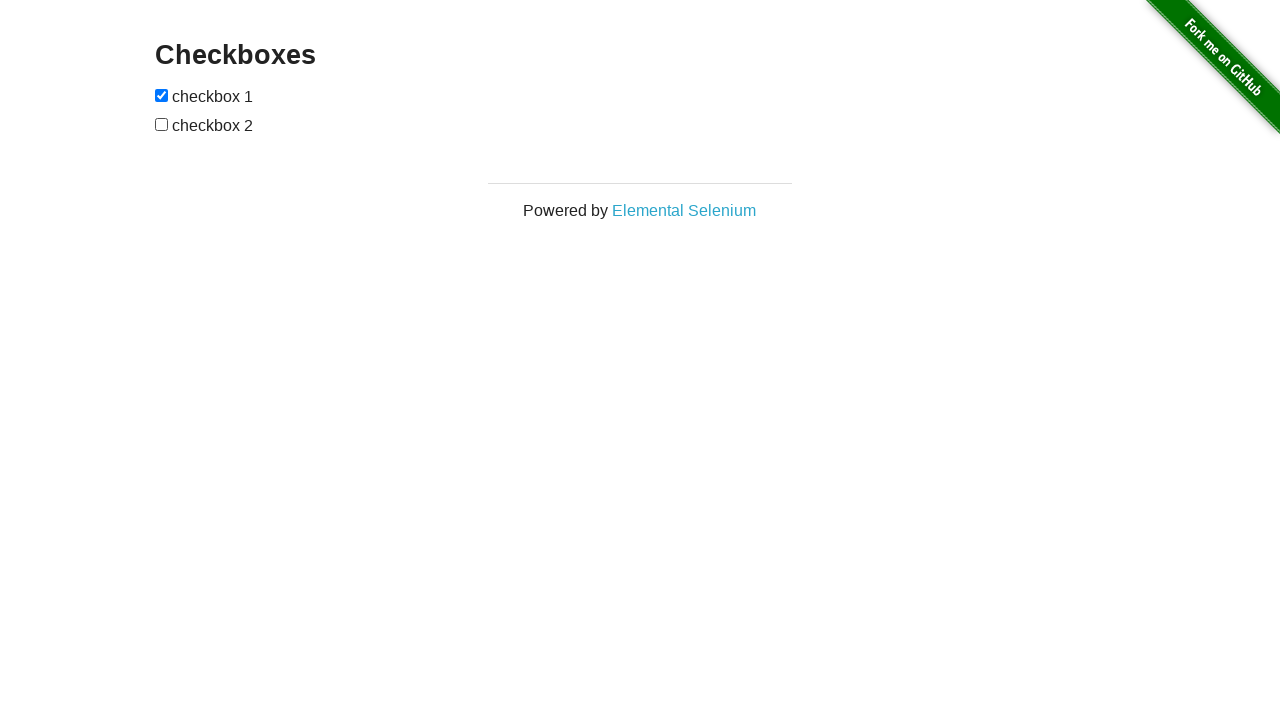

Verified first checkbox is checked after clicking
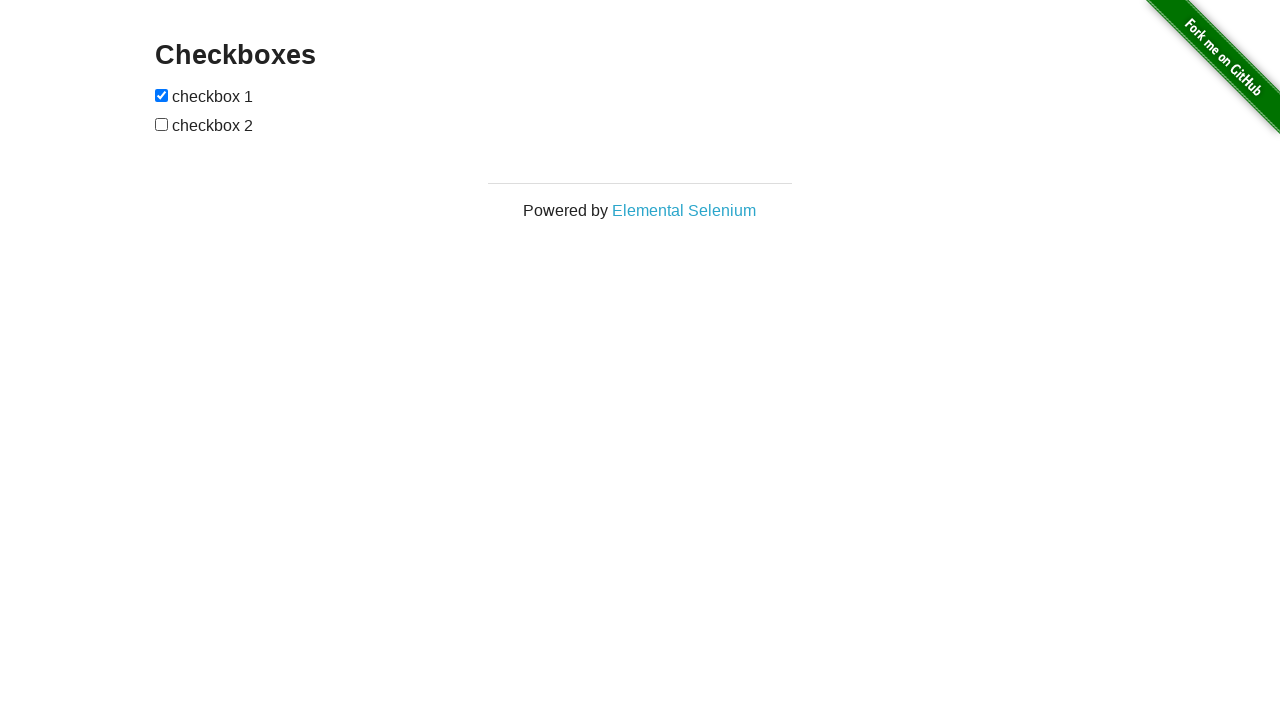

Verified second checkbox is unchecked after clicking
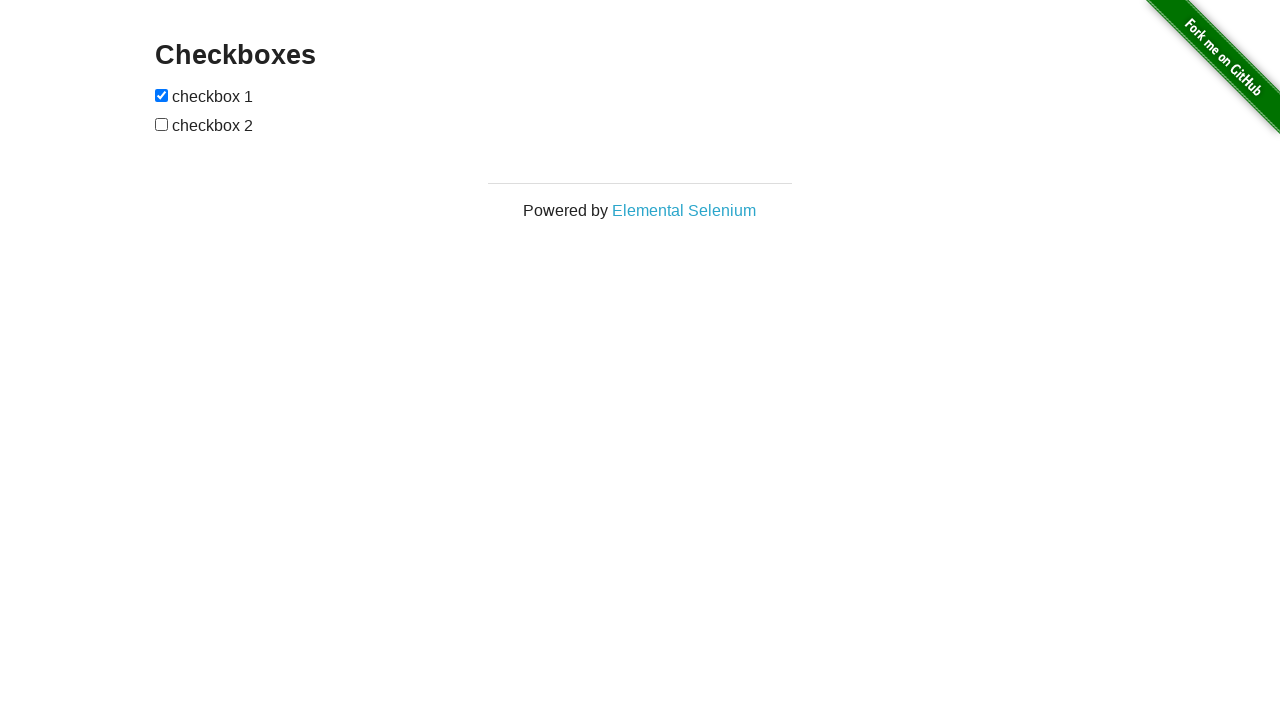

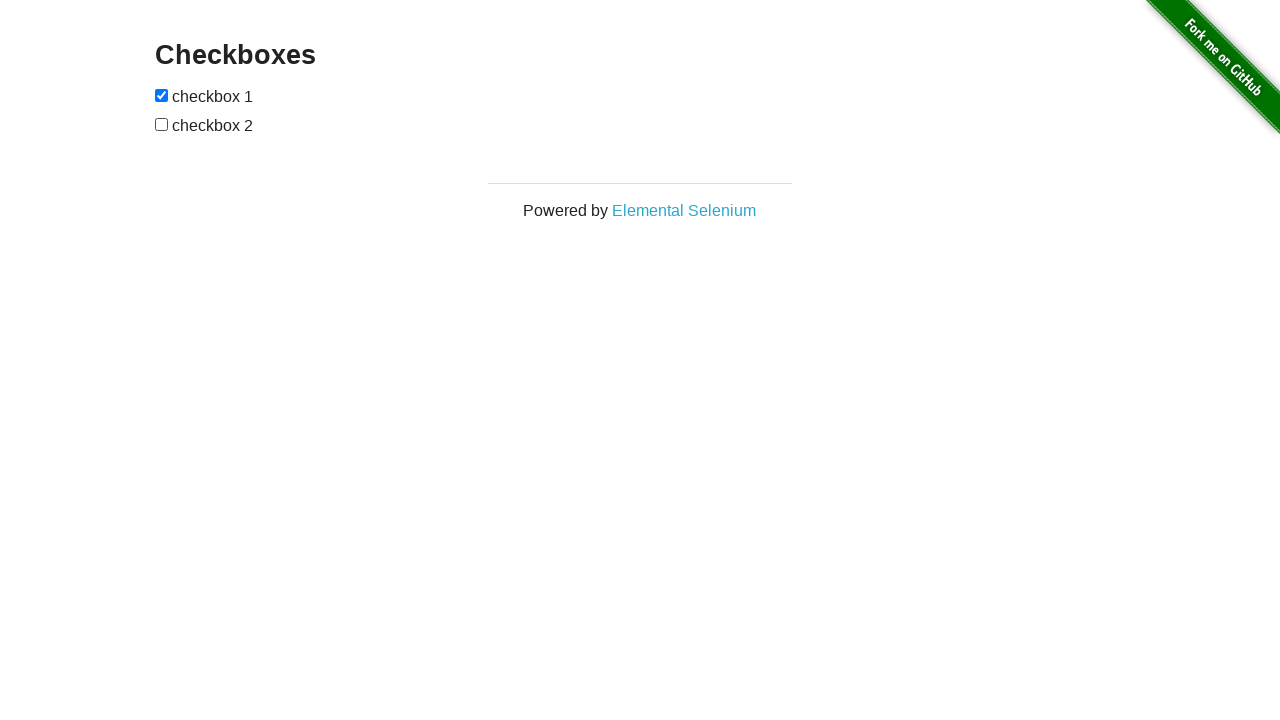